Tests mobile emulation by setting a mobile viewport size, then clicking the navbar toggler (hamburger menu) and navigating to the Library link on a demo Angular application.

Starting URL: https://rahulshettyacademy.com/angularAppdemo/

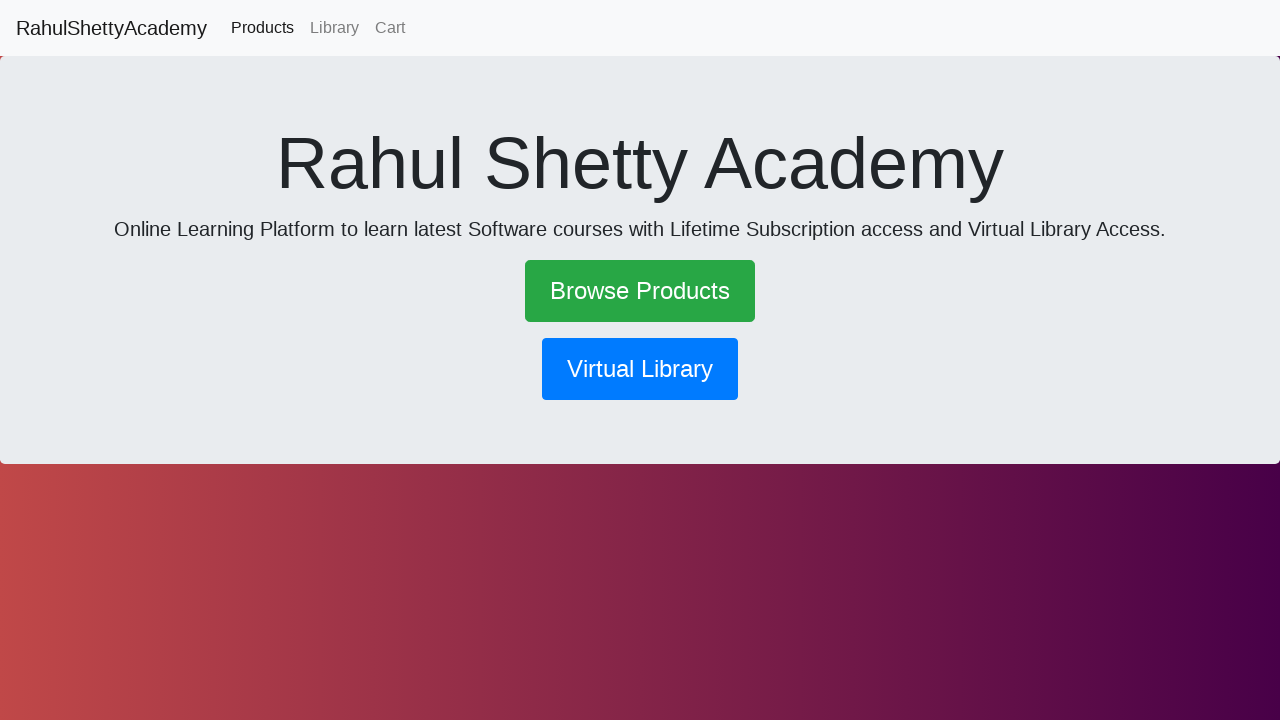

Set mobile viewport to 600x1000 pixels for mobile emulation
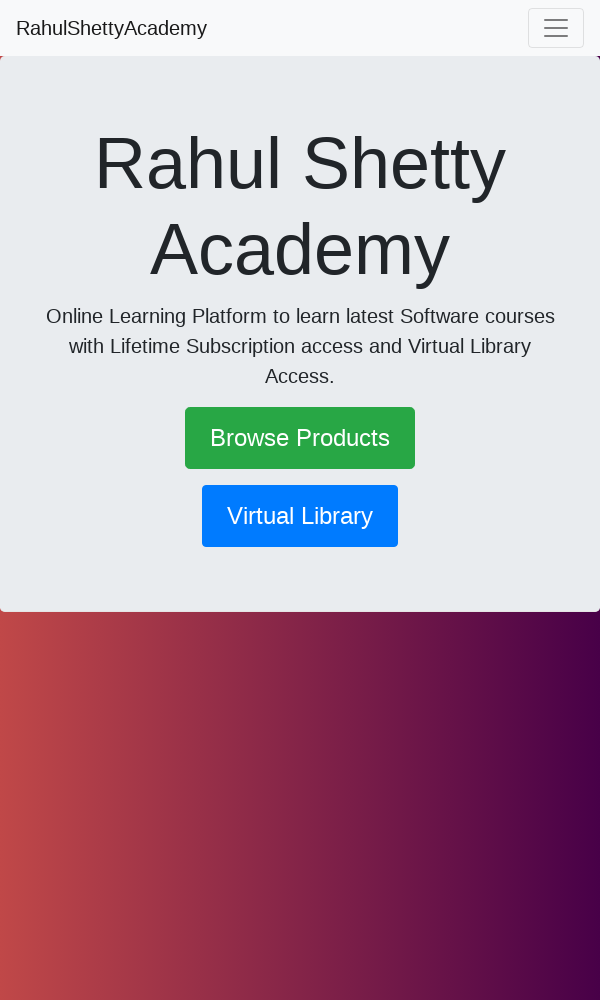

Clicked navbar toggler (hamburger menu) to open mobile navigation at (556, 28) on .navbar-toggler
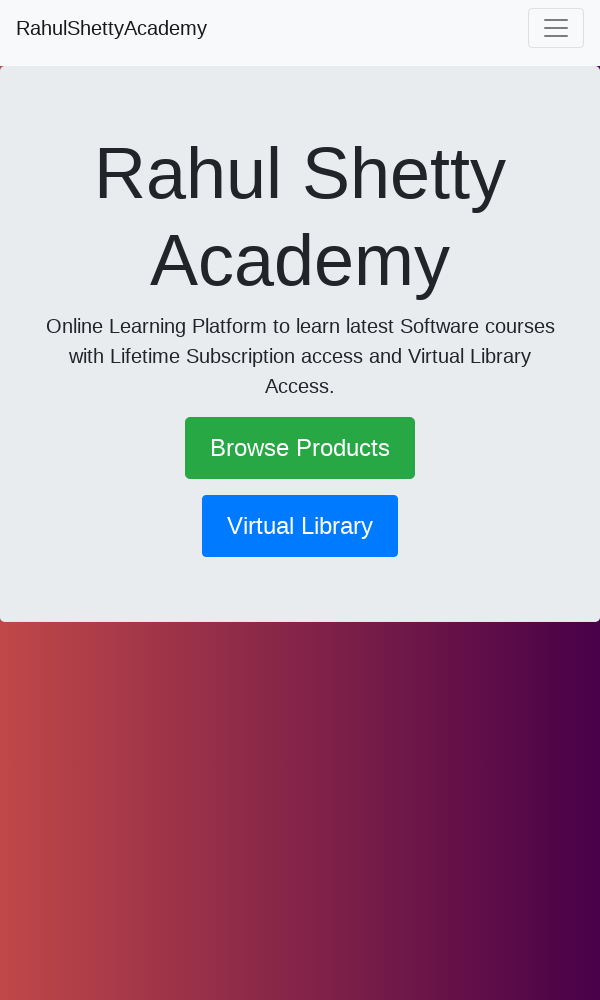

Waited for menu animation to complete
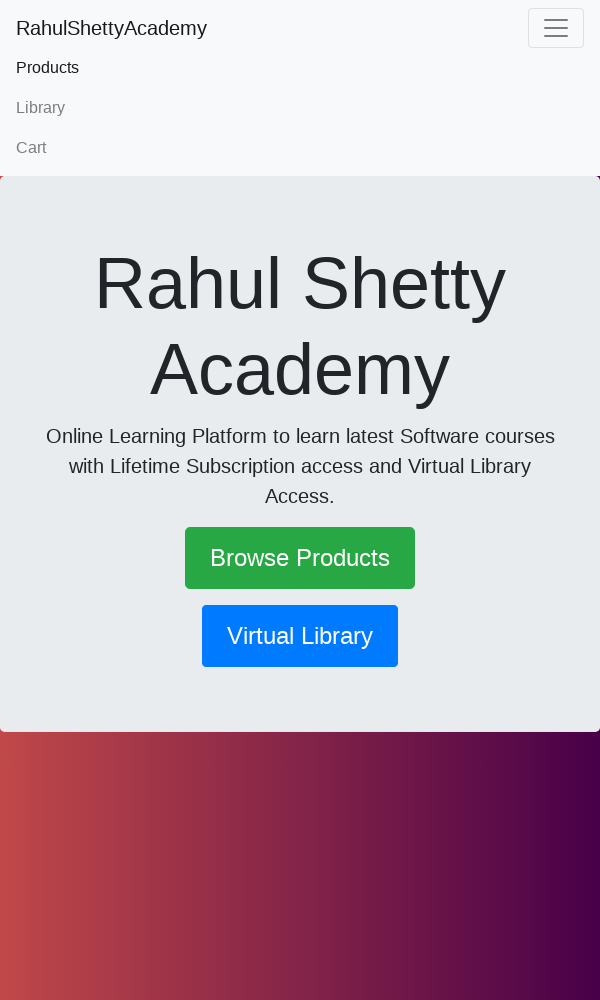

Clicked on Library link in mobile navigation at (300, 108) on text=Library
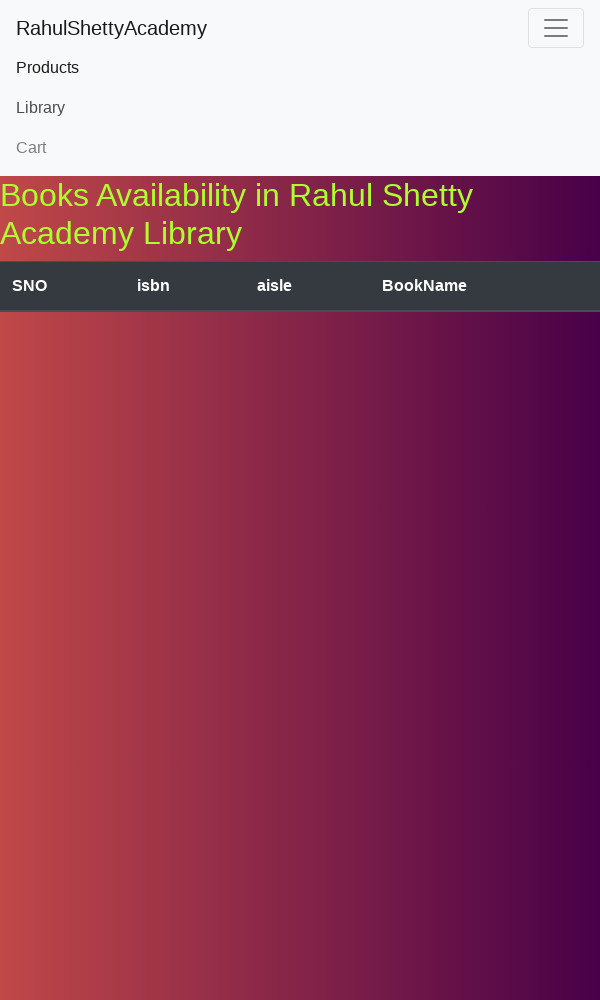

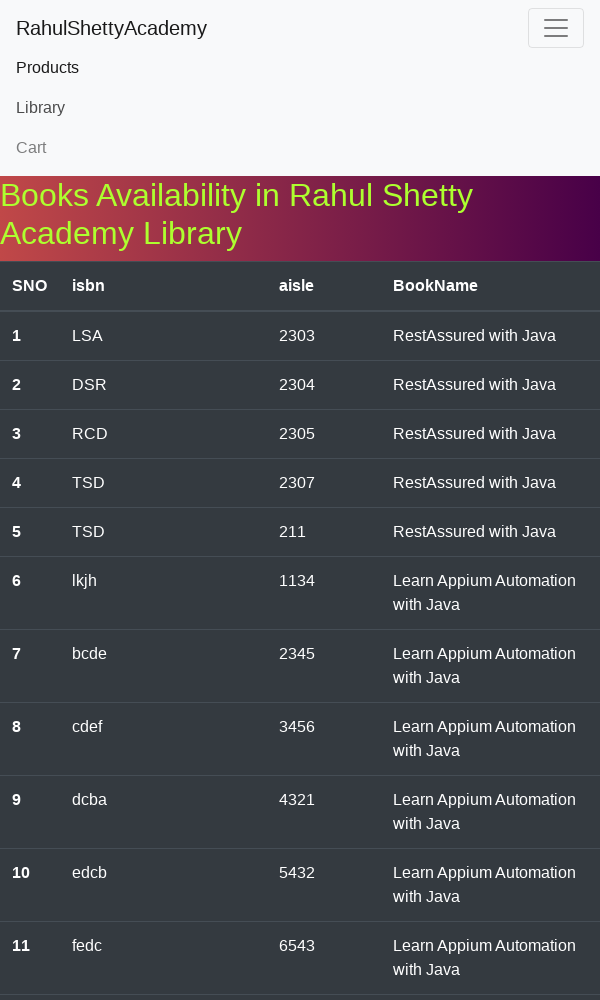